Tests the practice form on DemoQA by filling out personal information including first name, last name, email, gender, phone number, date of birth, hobbies, and subjects.

Starting URL: https://demoqa.com/automation-practice-form

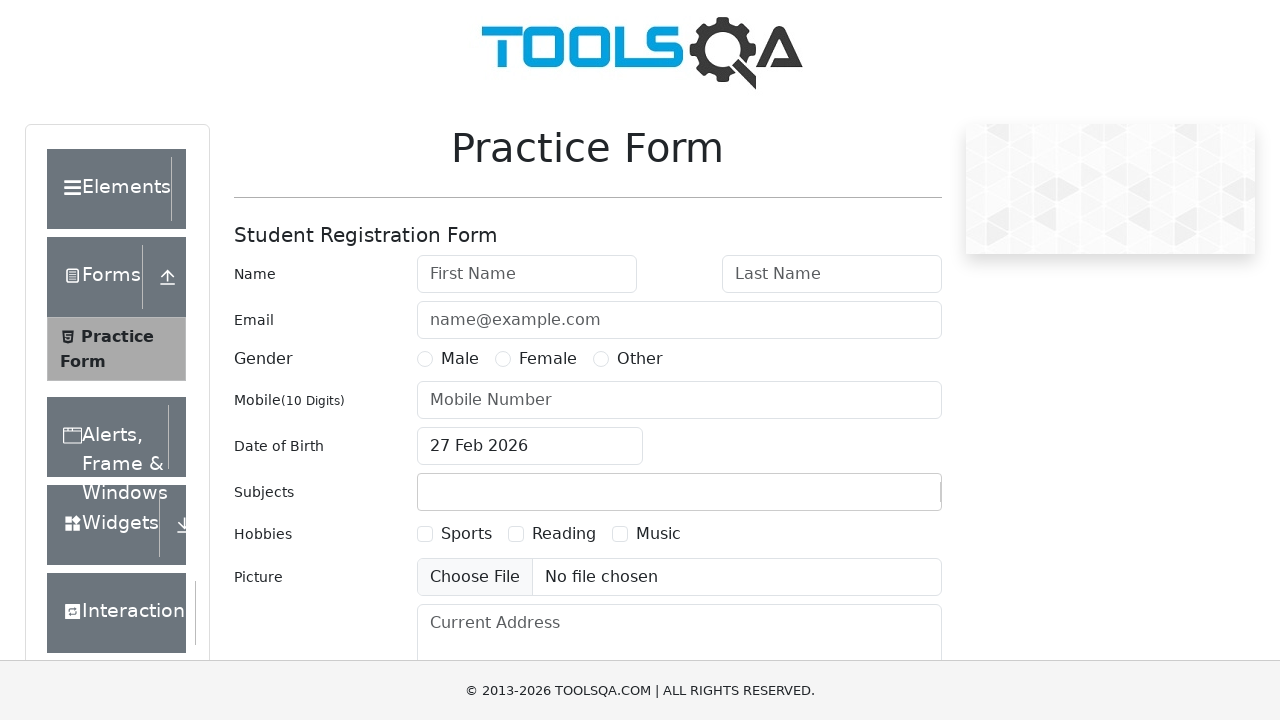

Filled first name field with 'Daniil' on #firstName
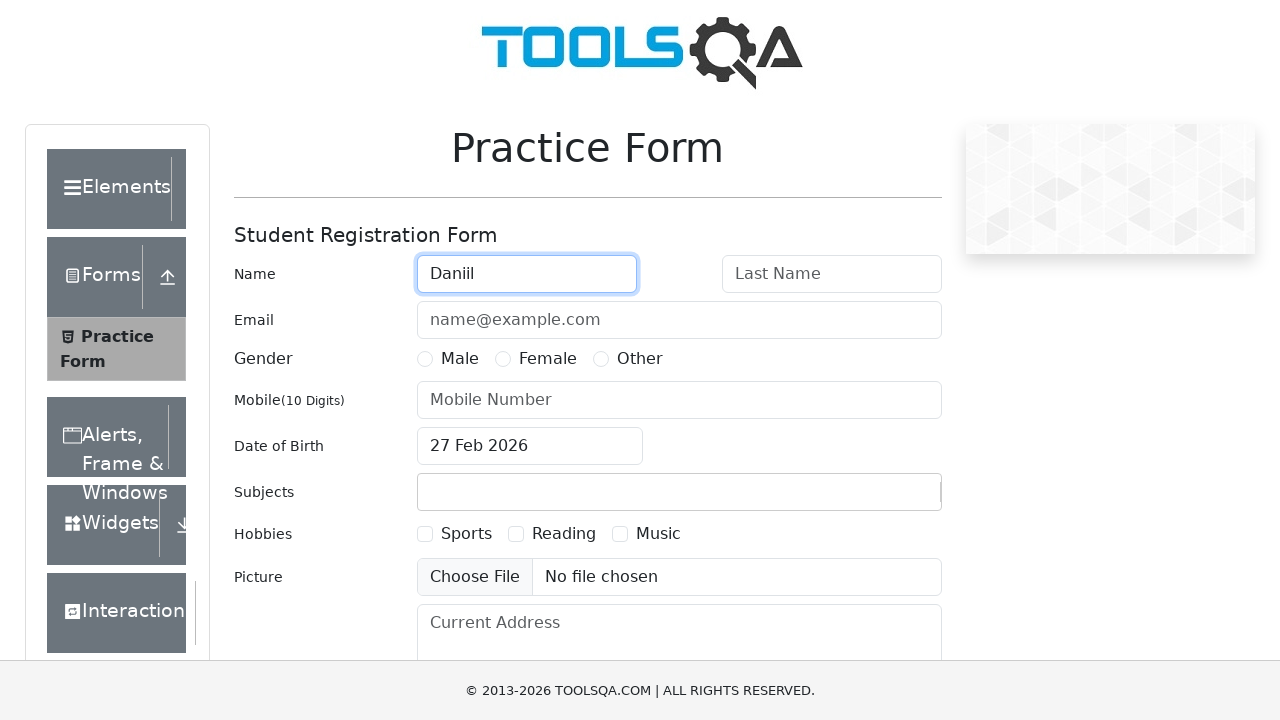

Filled last name field with 'Medved' on #lastName
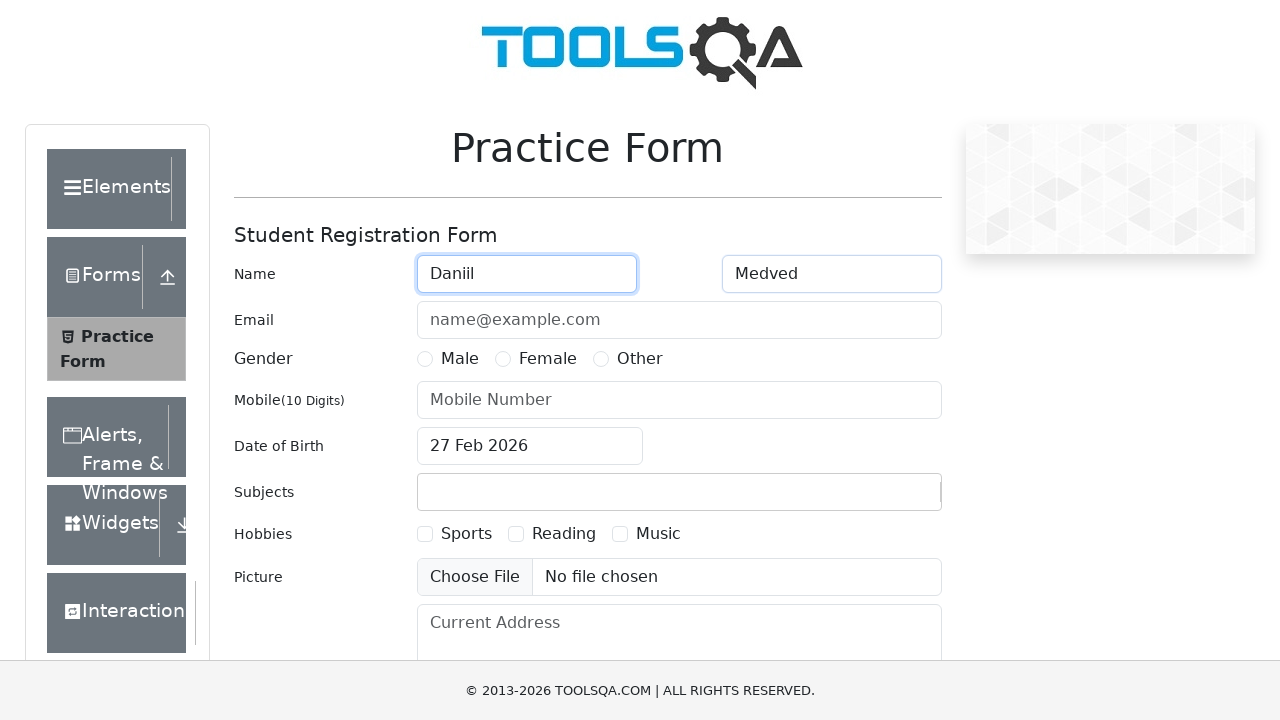

Filled email field with '9414354@mail.ru' on #userEmail
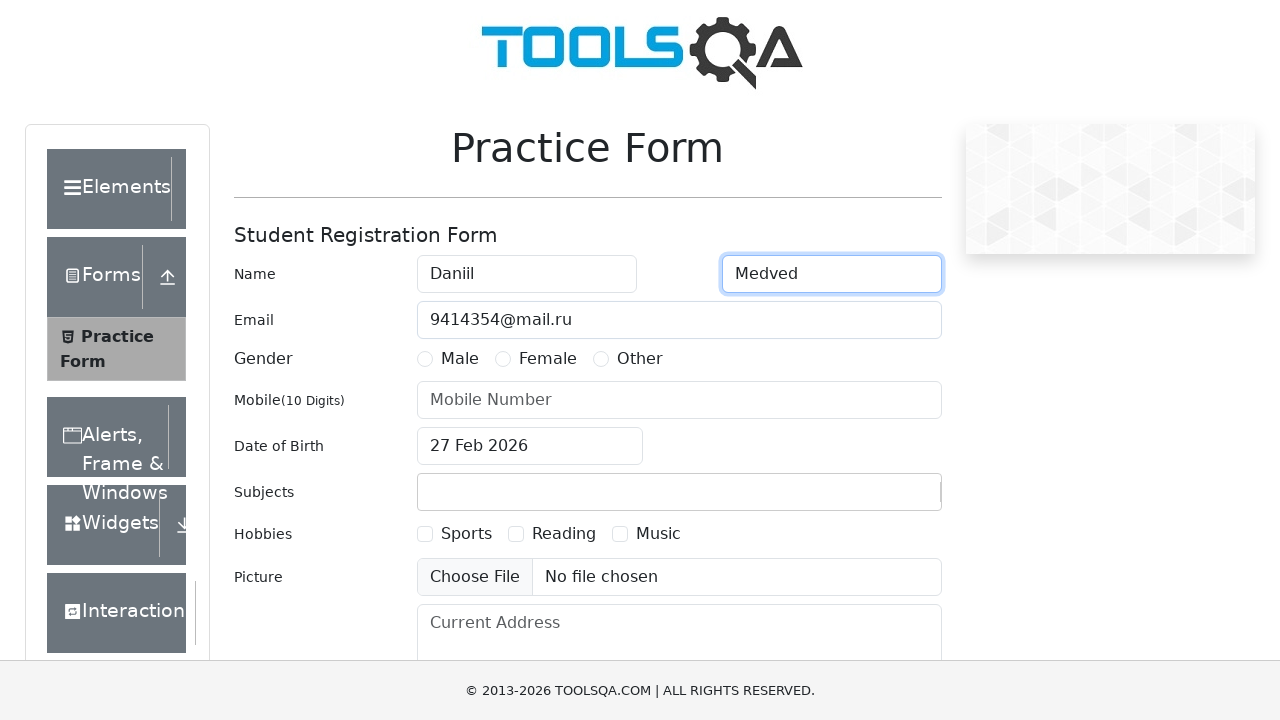

Selected Male gender option at (460, 359) on label[for='gender-radio-1']
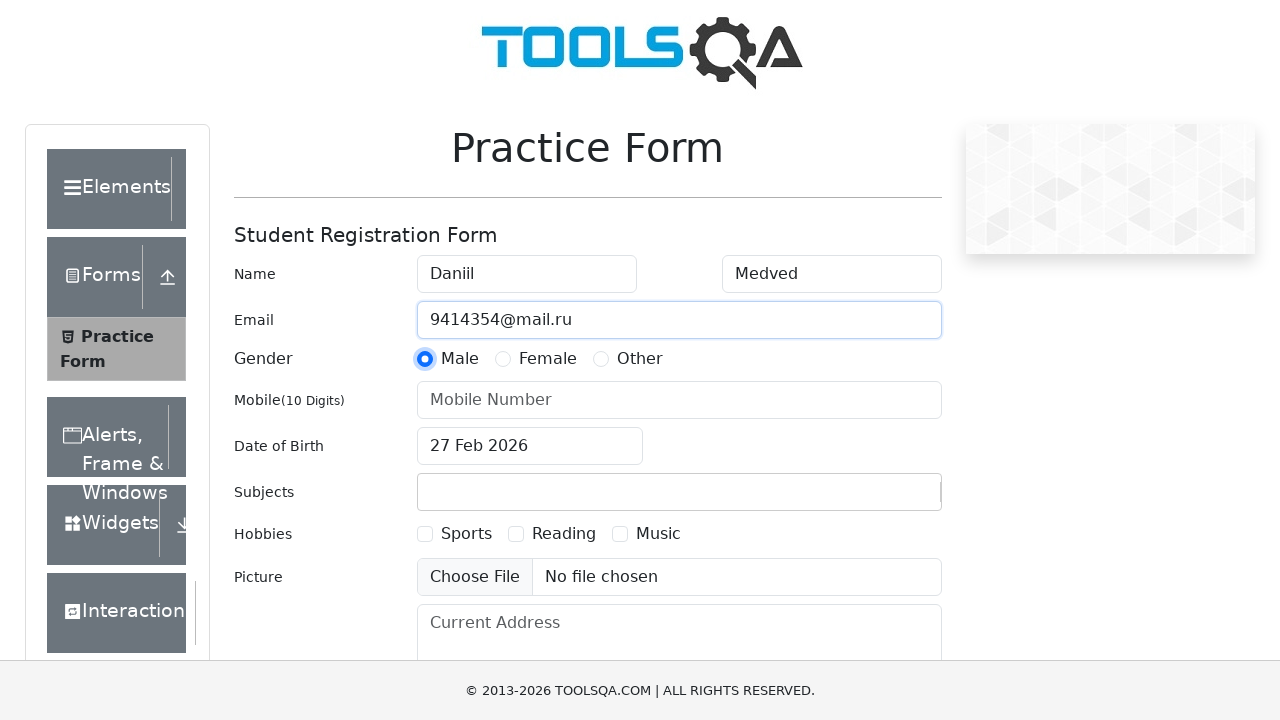

Filled phone number field with '8921941435' on #userNumber
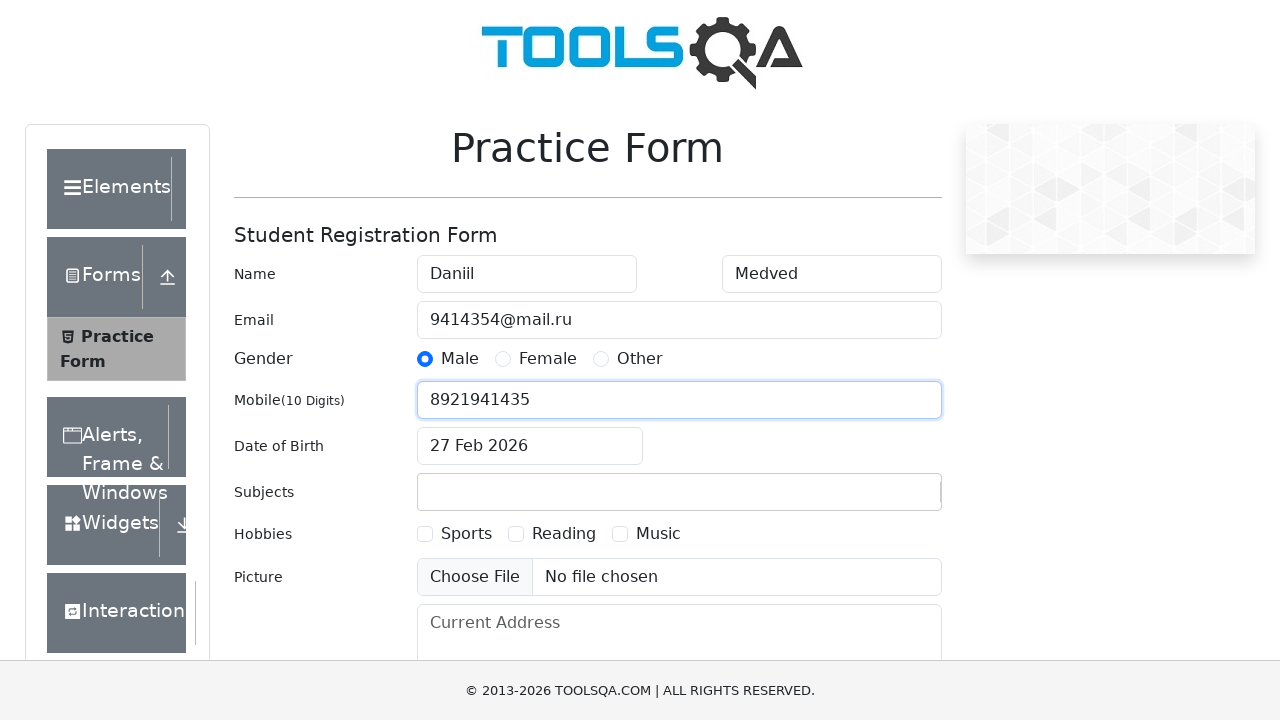

Selected Sports hobby checkbox at (466, 534) on label[for='hobbies-checkbox-1']
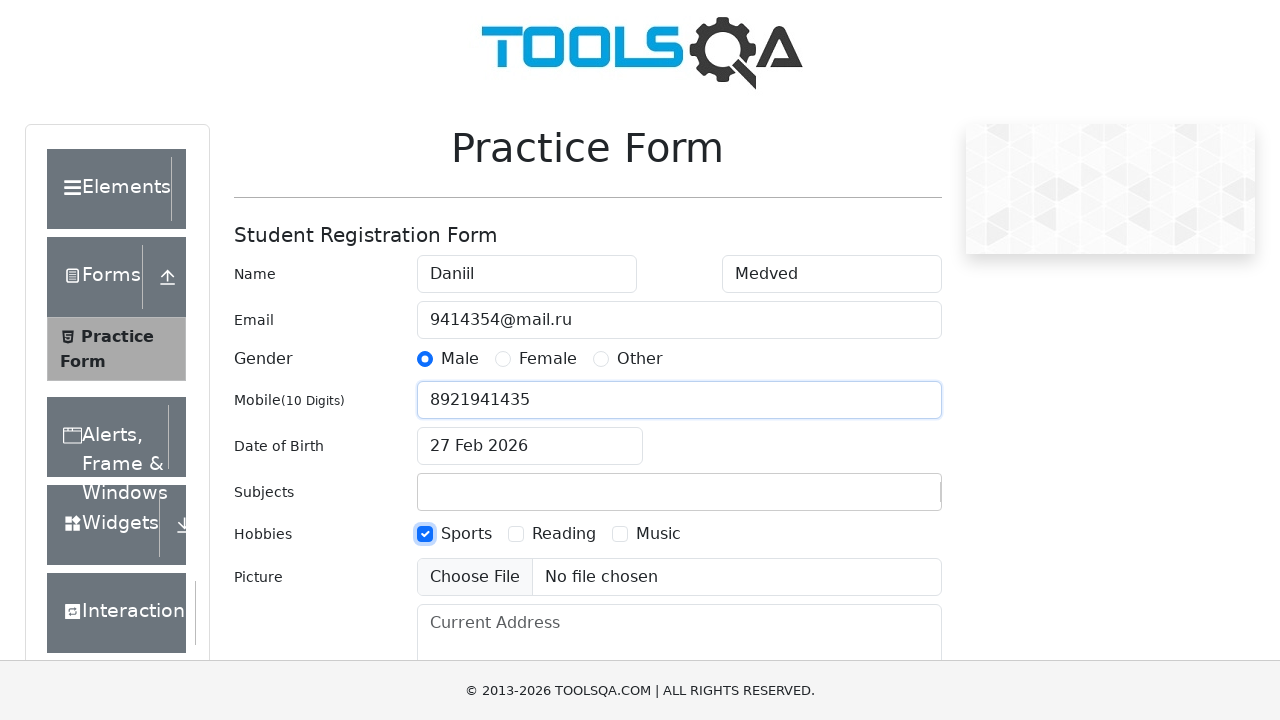

Clicked date of birth input to open datepicker at (530, 446) on #dateOfBirthInput
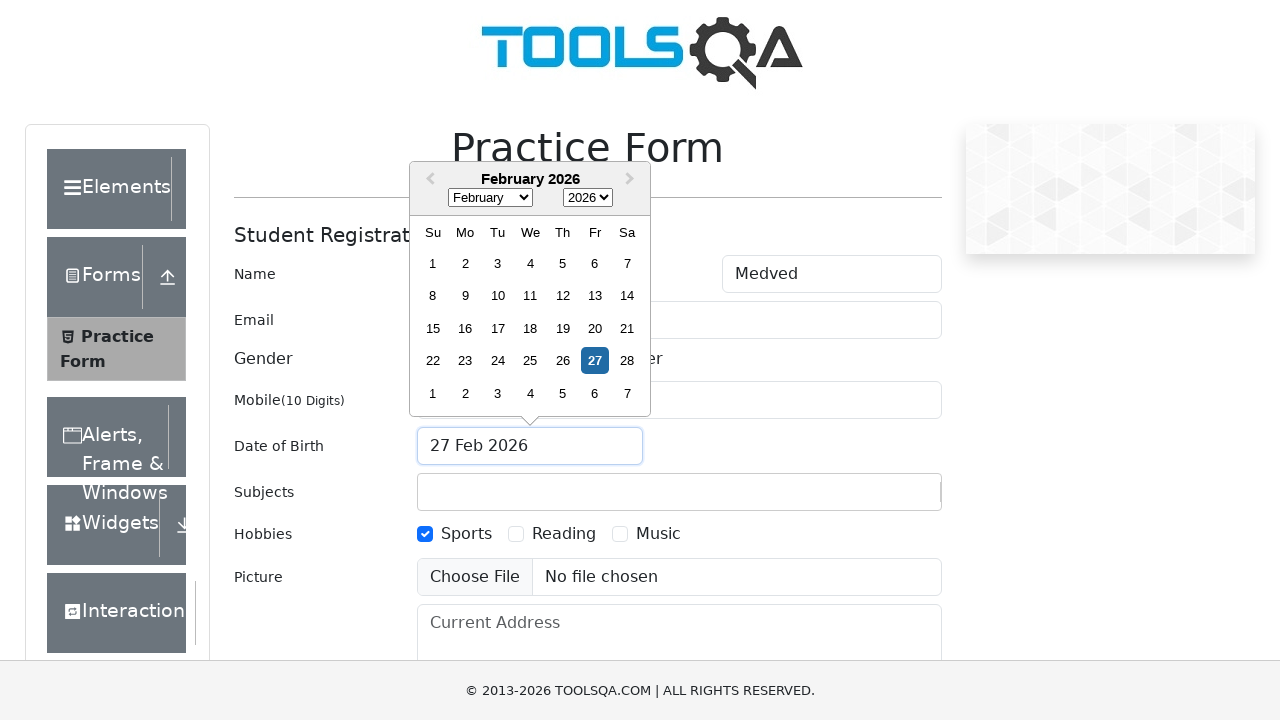

Selected July from month dropdown on .react-datepicker__month-select
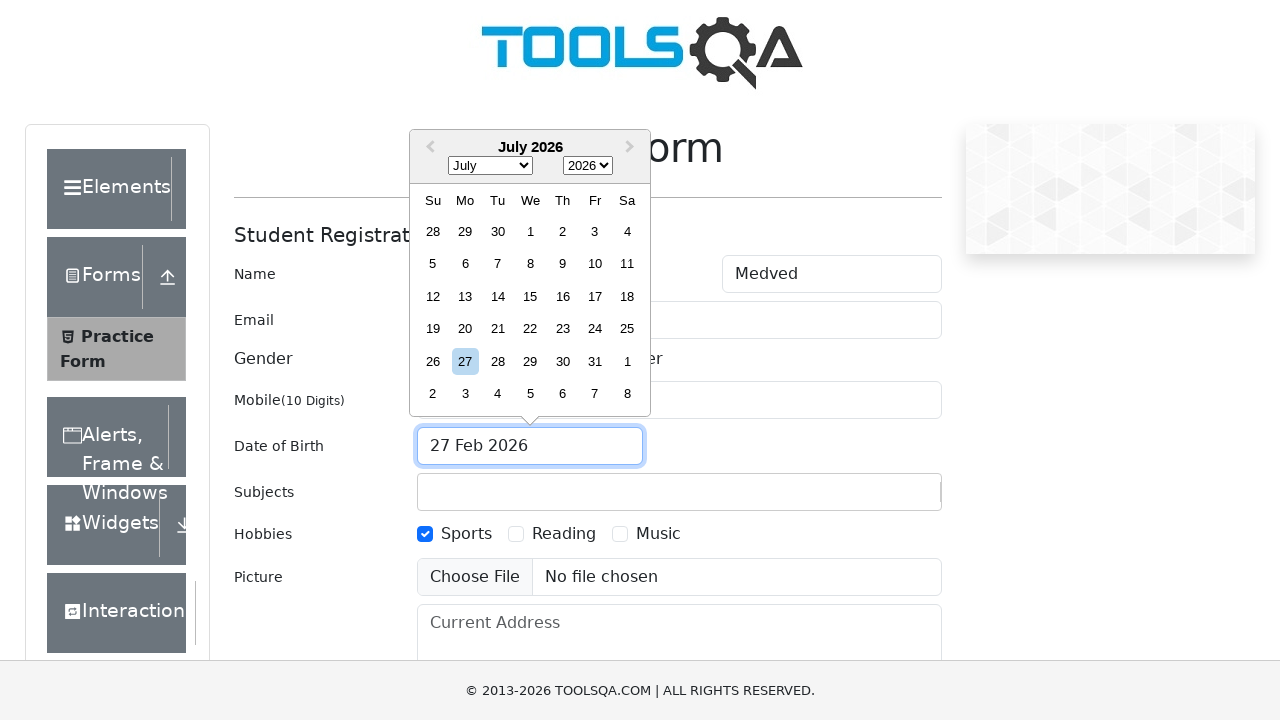

Selected 1989 from year dropdown on .react-datepicker__year-select
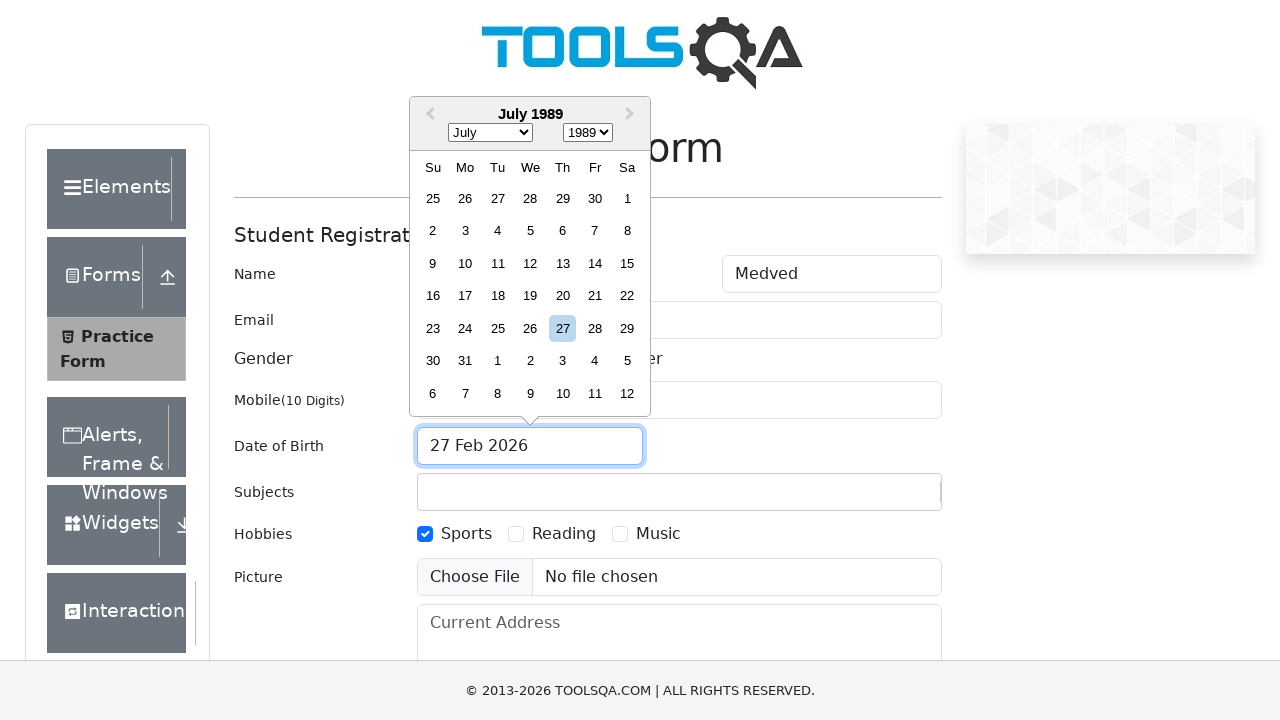

Selected July 18th, 1989 from datepicker at (498, 296) on div[aria-label='Choose Tuesday, July 18th, 1989']
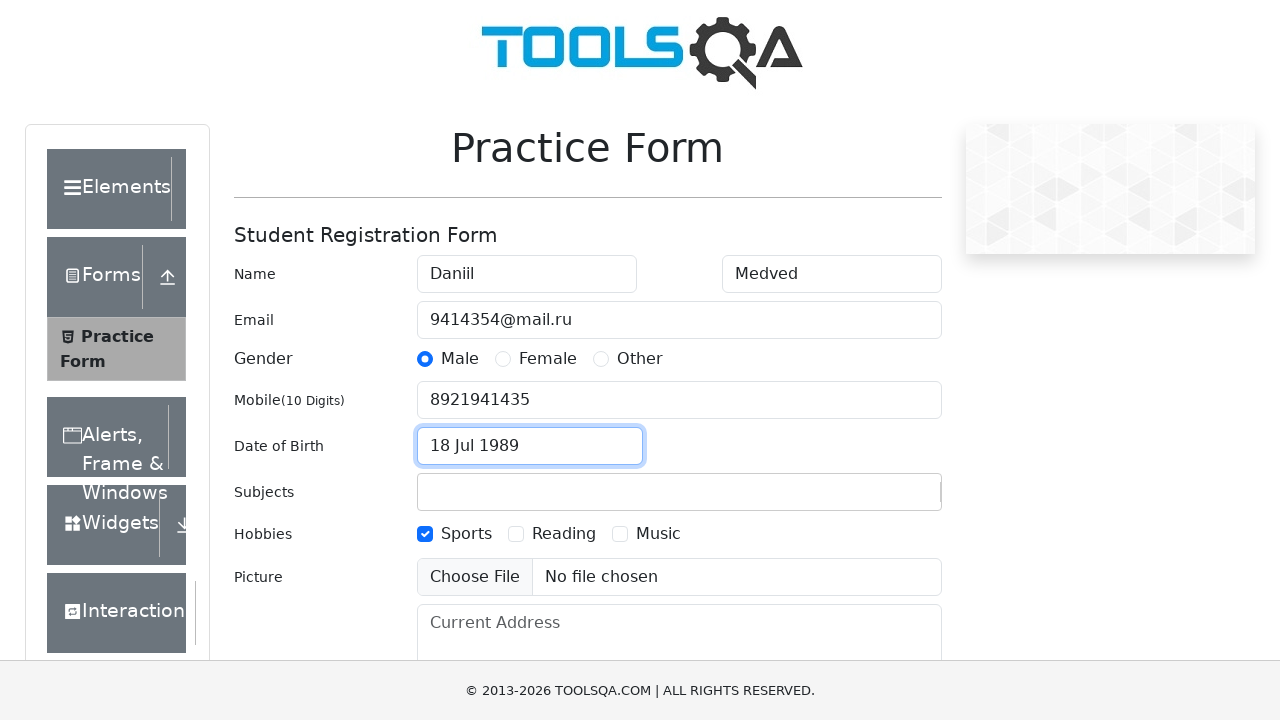

Filled subjects input field with 'E' on #subjectsInput
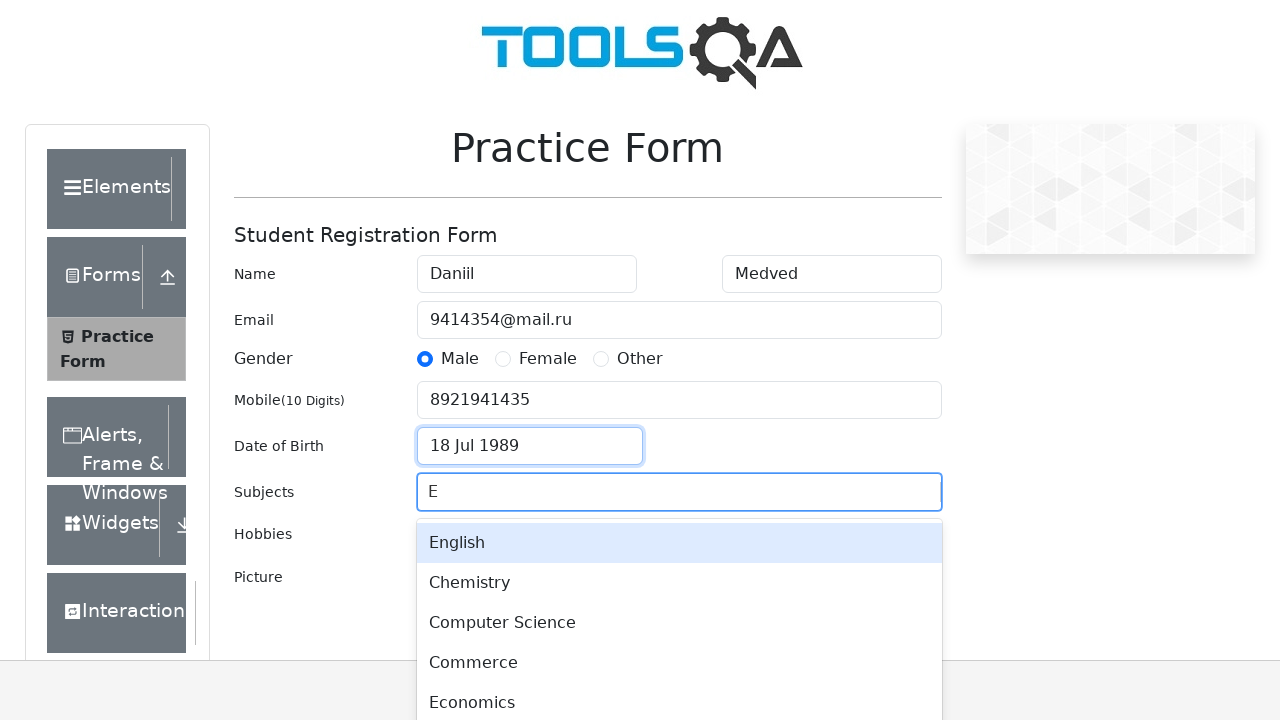

Pressed Enter to confirm subject selection on #subjectsInput
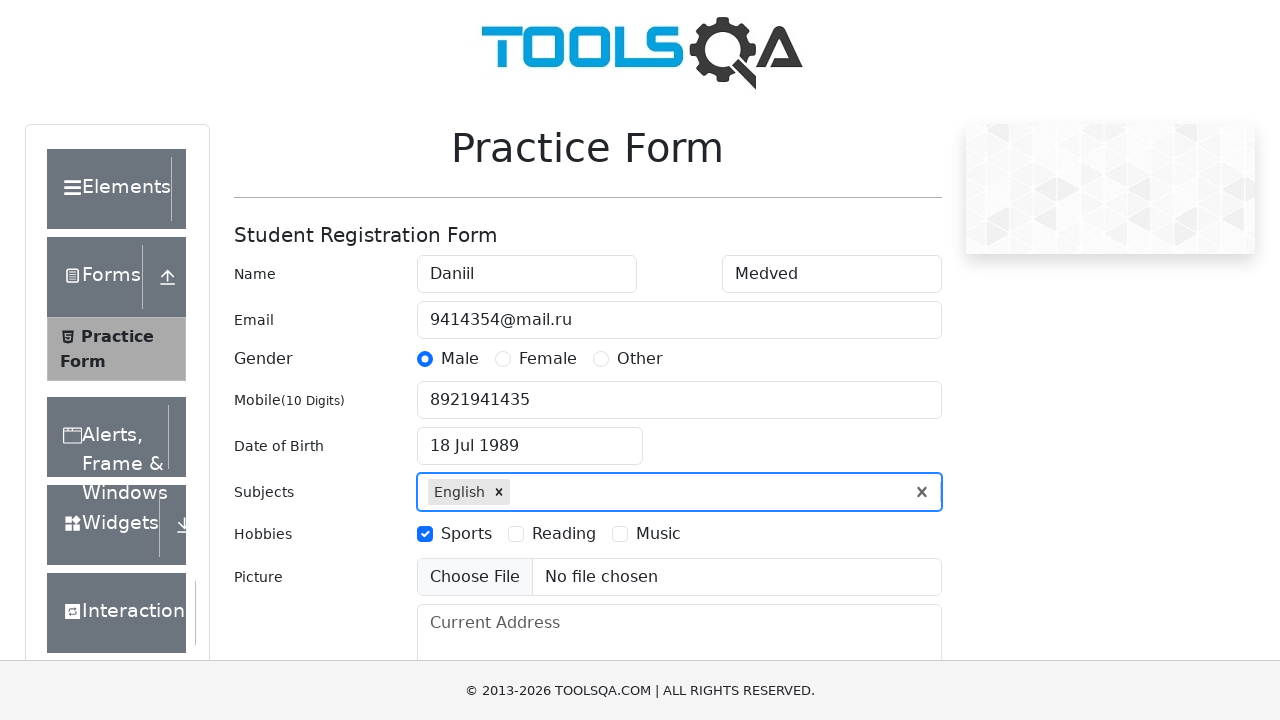

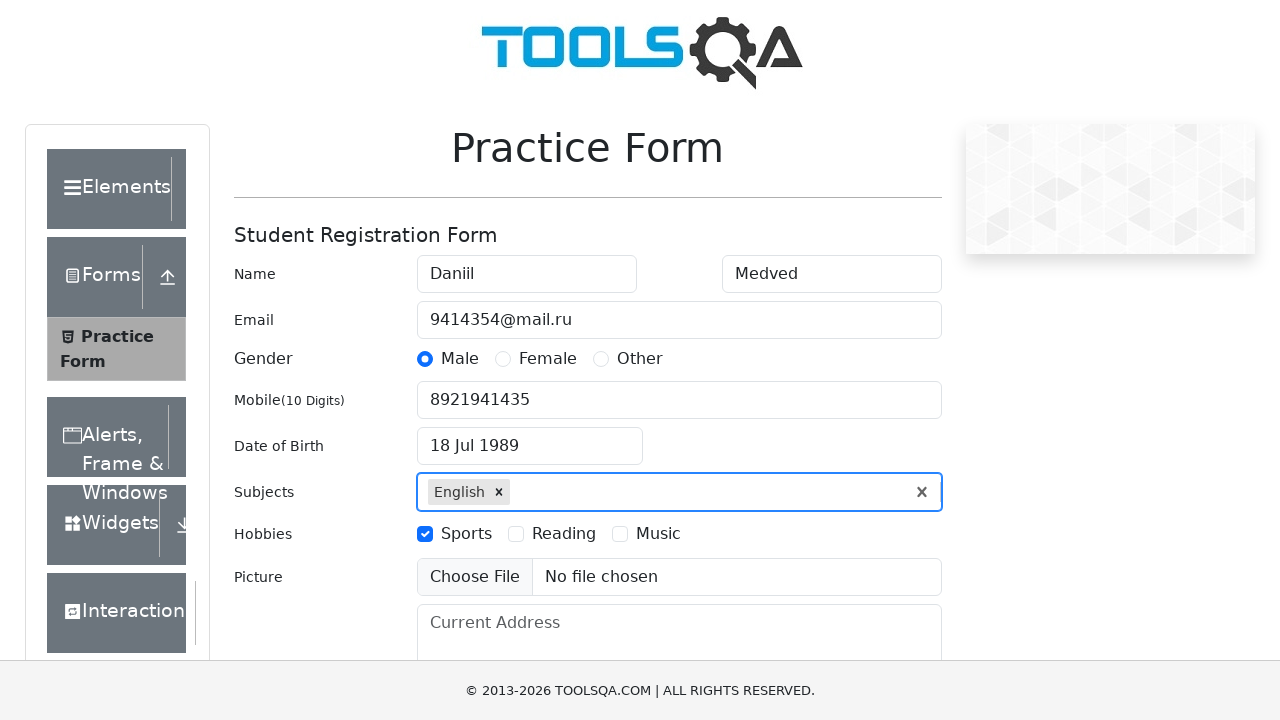